Tests the EMI calculator by setting the loan interest rate field to a specific value using JavaScript execution to modify the input field.

Starting URL: https://emicalculator.net/

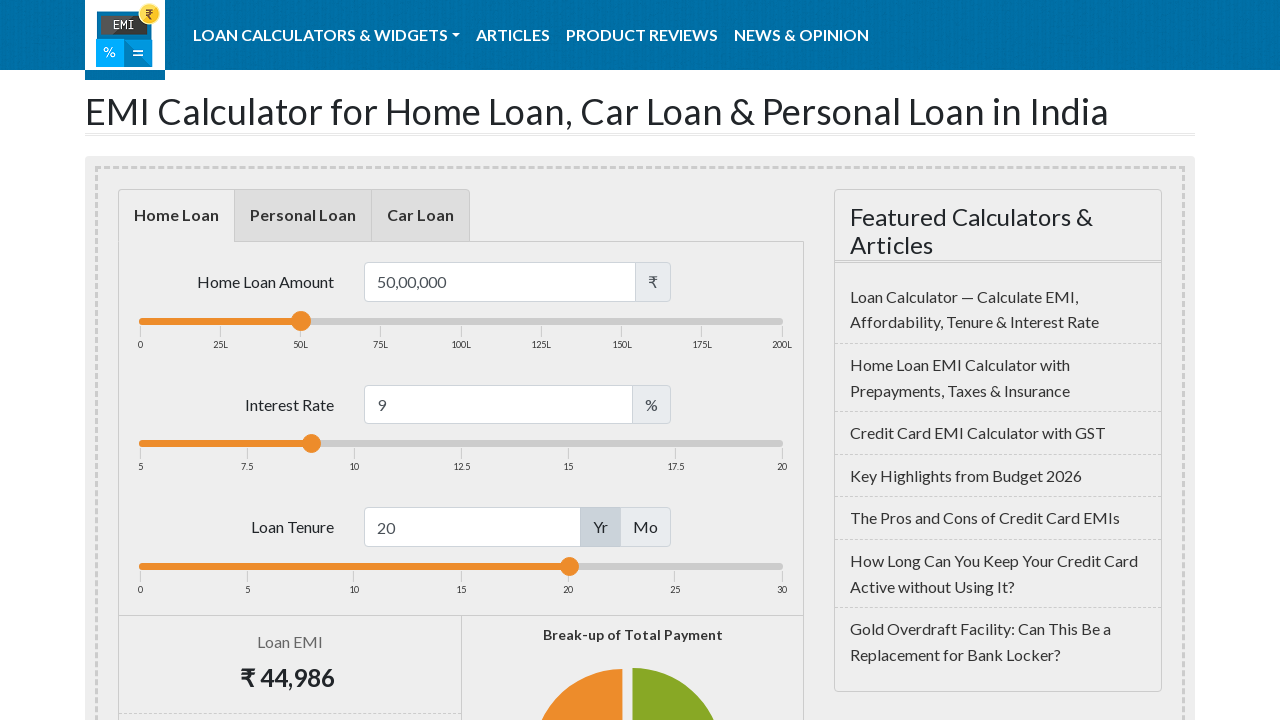

Located the loan interest input field (#loaninterest)
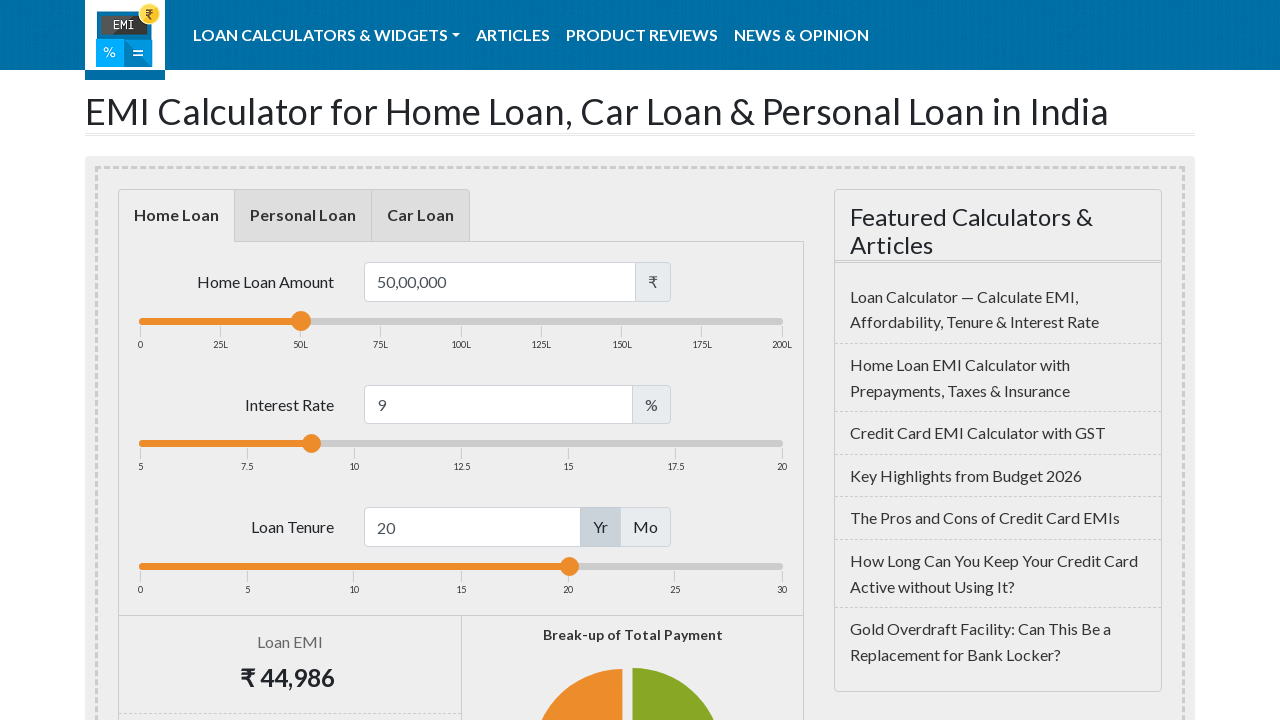

Set loan interest rate to 12.5 using JavaScript execution
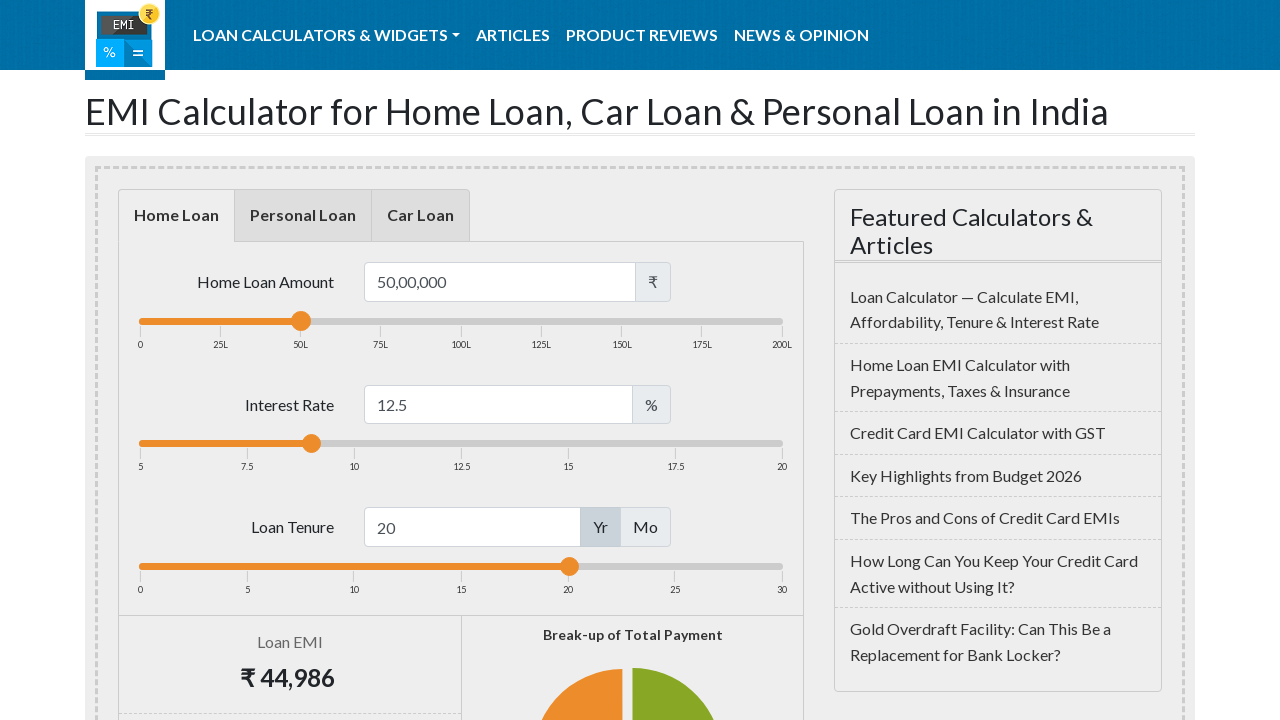

Waited 1000ms for the interest rate change to take effect
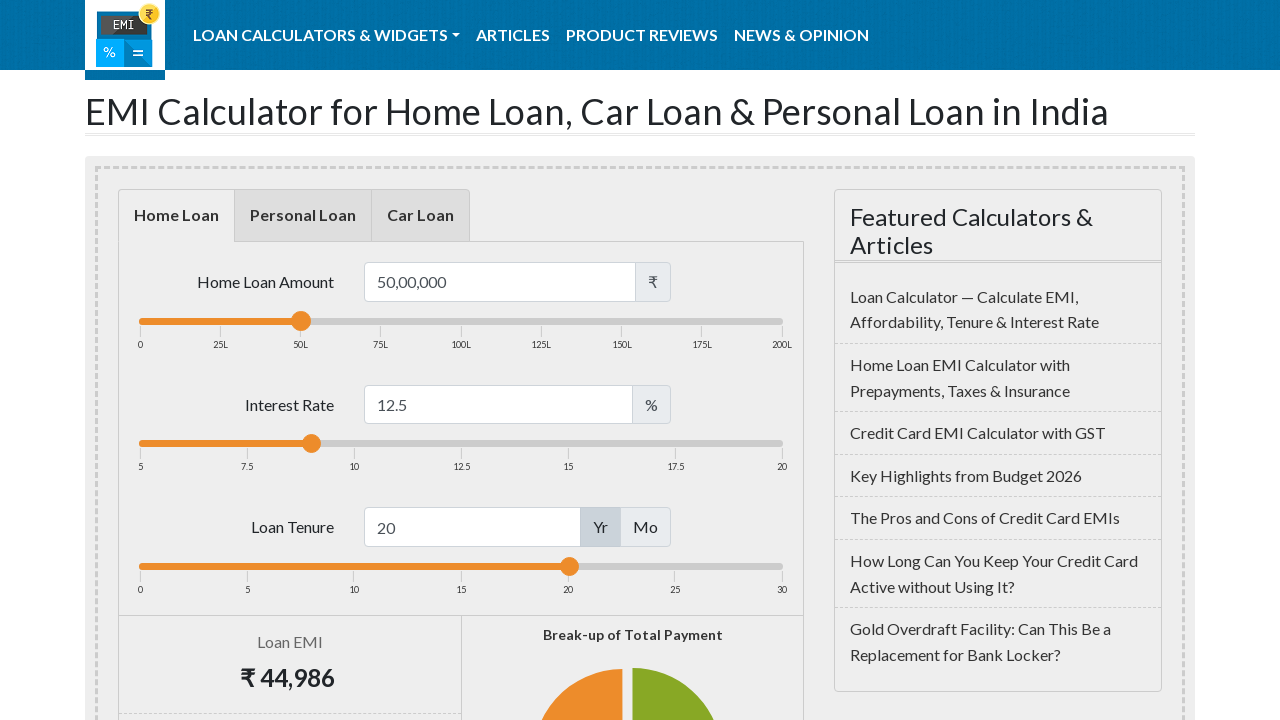

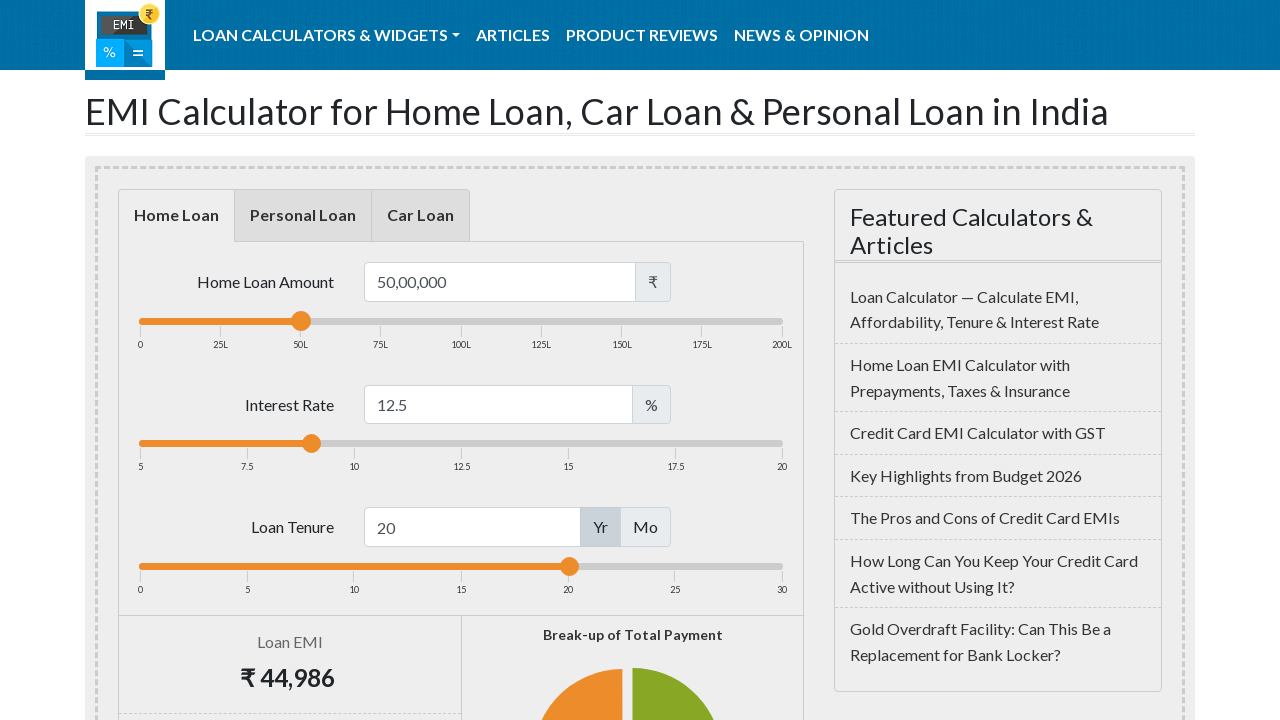